Navigates to Flipkart's homepage and verifies the page loads successfully

Starting URL: https://www.flipkart.com/

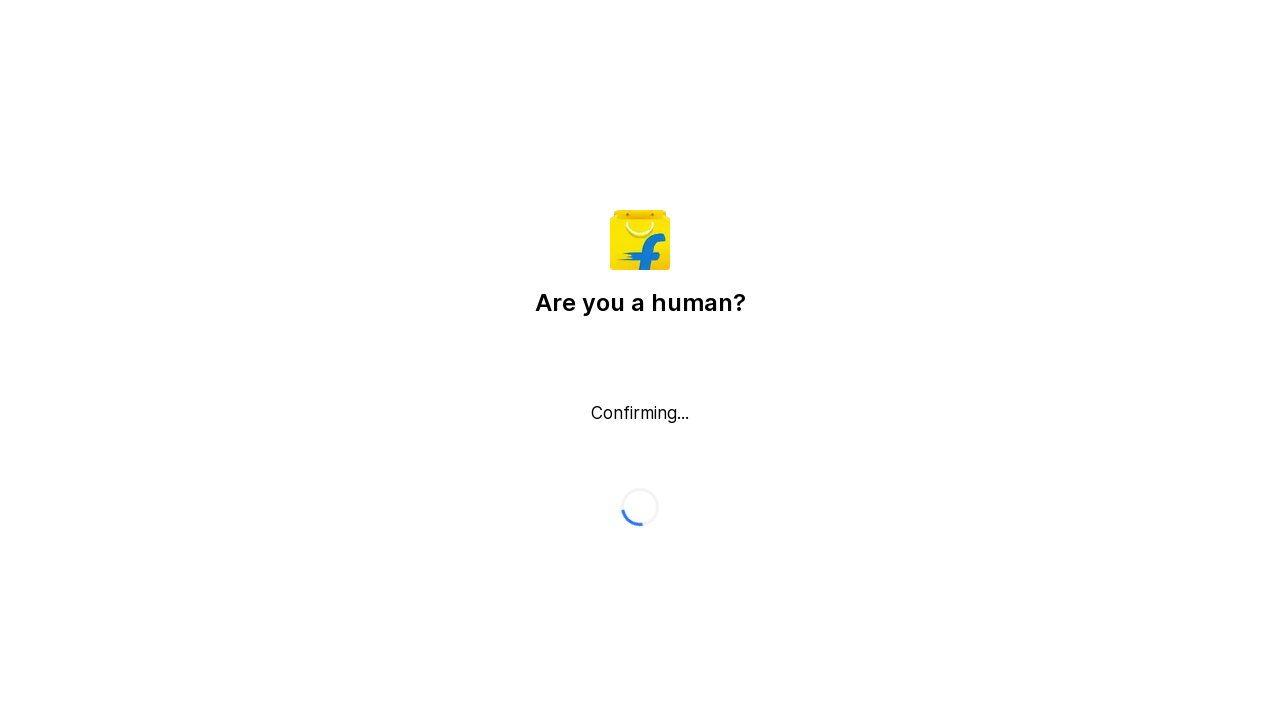

Waited for page DOM content to load on Flipkart homepage
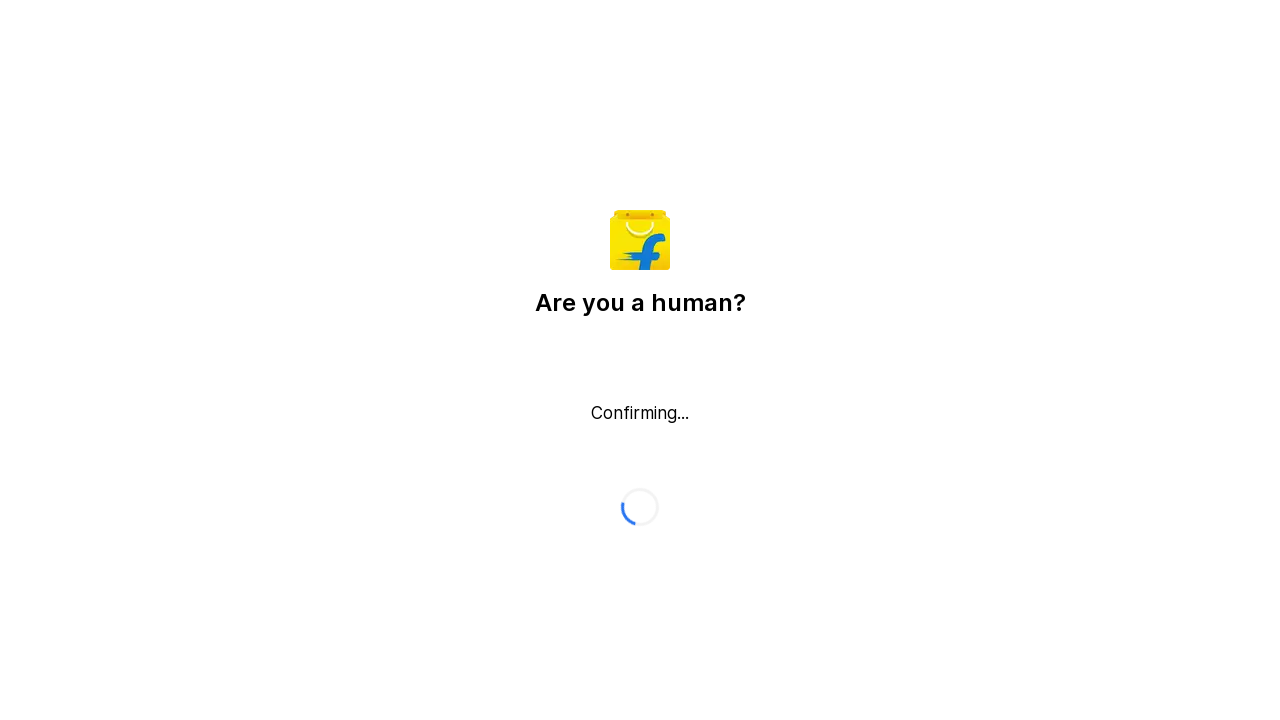

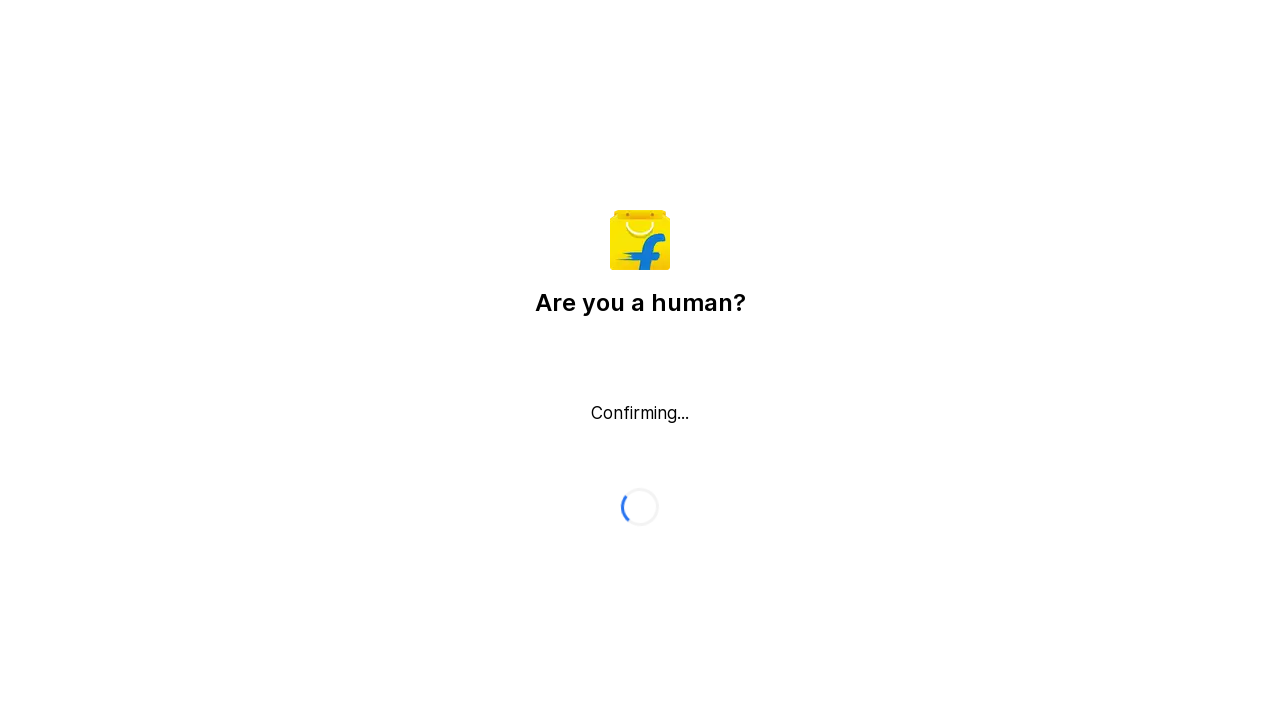